Navigates to the Bank of America homepage and waits for the page to load

Starting URL: https://www.bankofamerica.com/

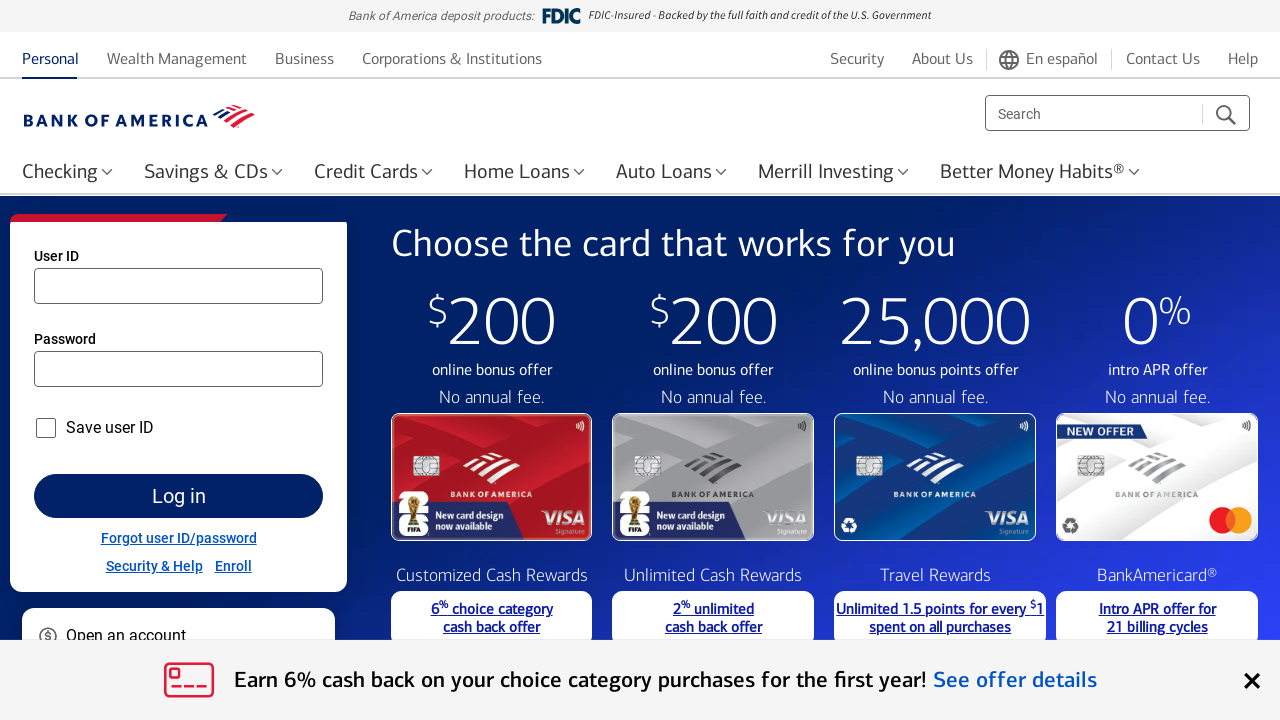

Navigated to Bank of America homepage
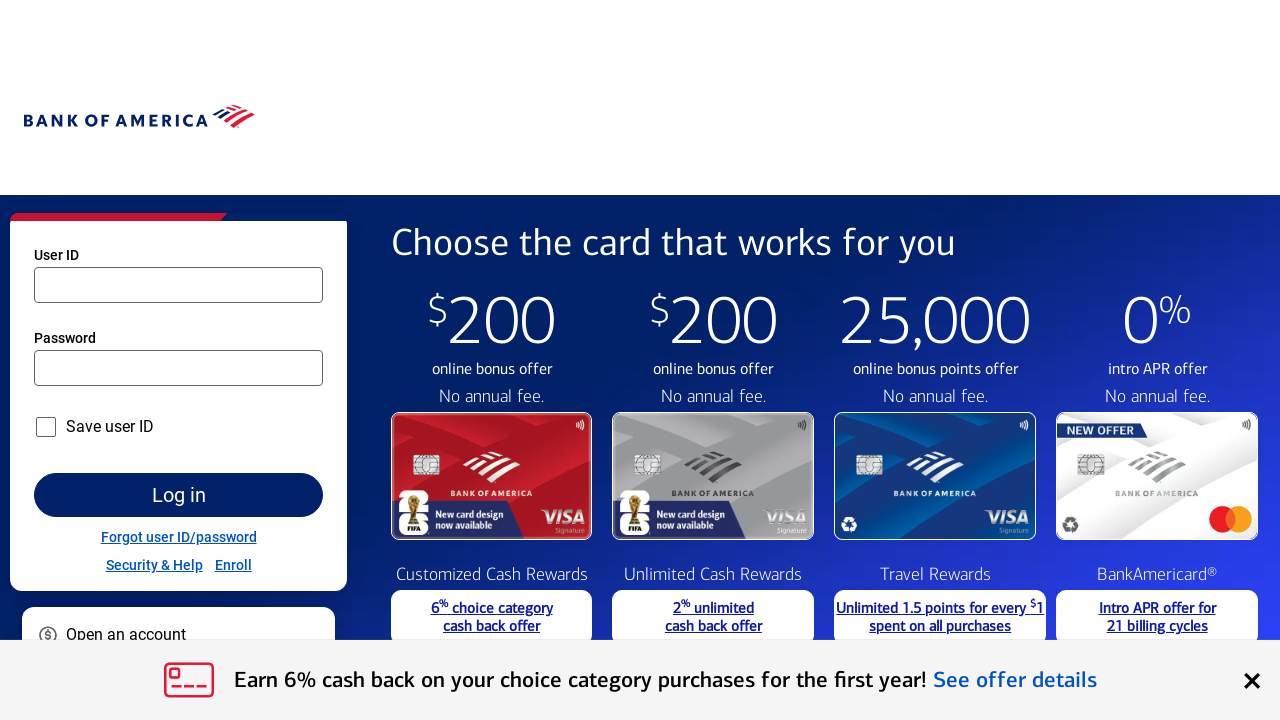

Page fully loaded with network idle
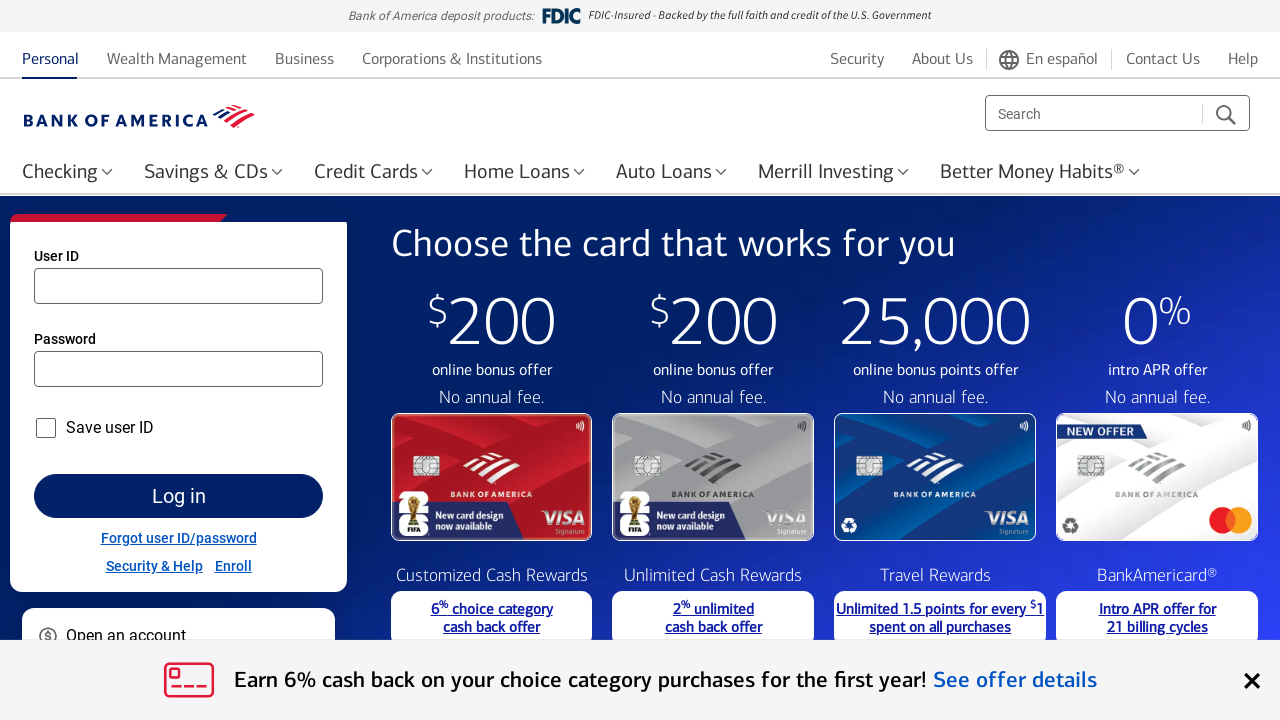

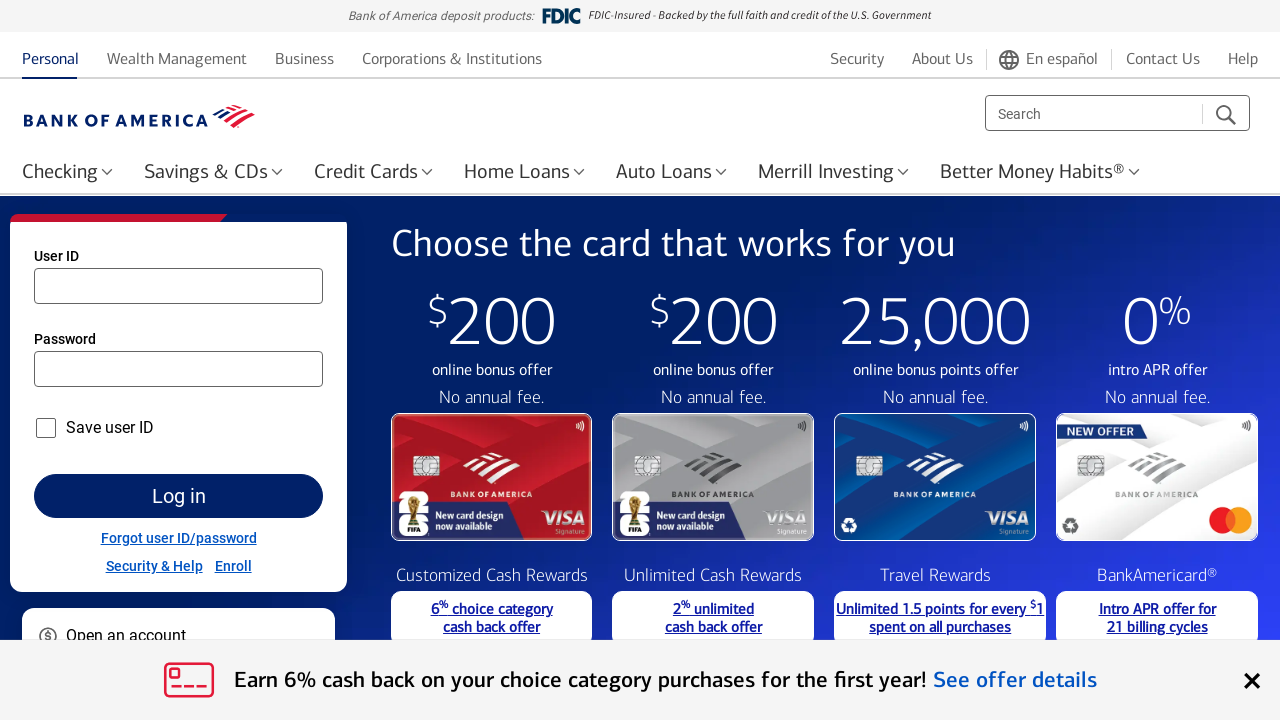